Tests mouse hover functionality by scrolling to an element, hovering over it to reveal a menu, and clicking a link

Starting URL: https://codenboxautomationlab.com/practice/

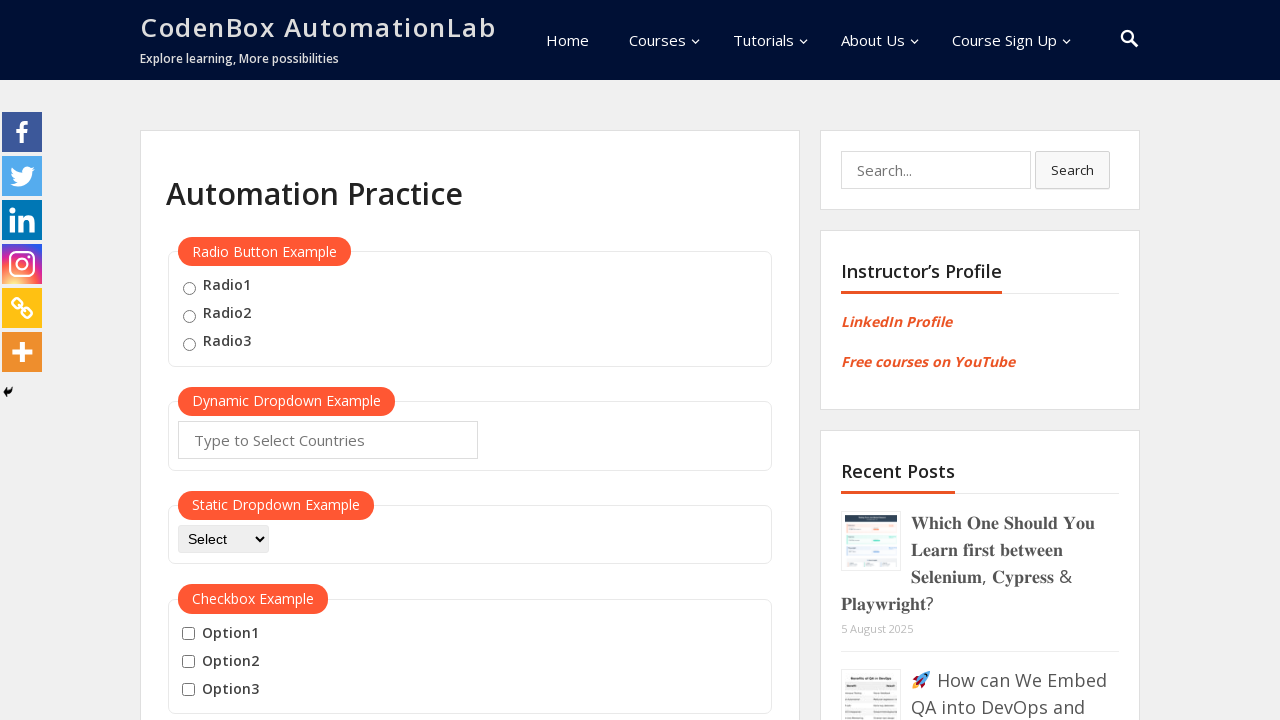

Scrolled to mouse hover section at position 1750
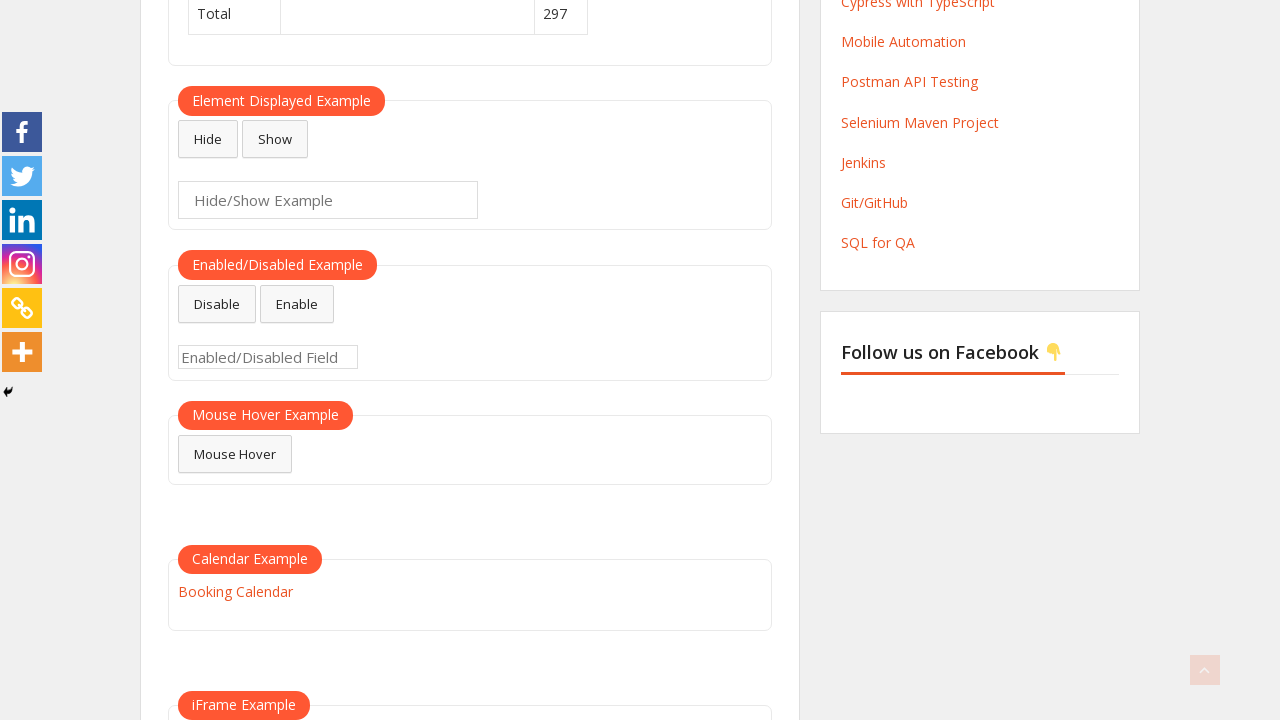

Hovered over the mouse hover button to reveal menu at (235, 454) on #mousehover
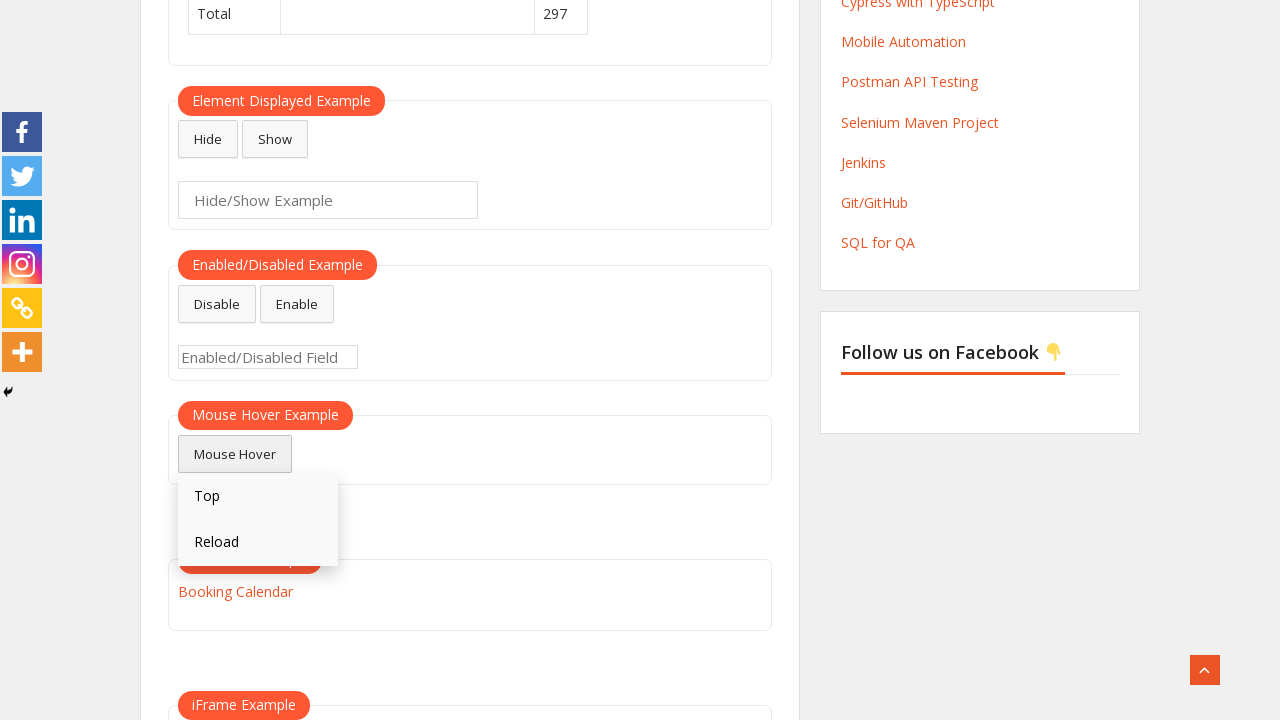

Clicked the Reload link from the revealed menu at (258, 543) on text=Reload
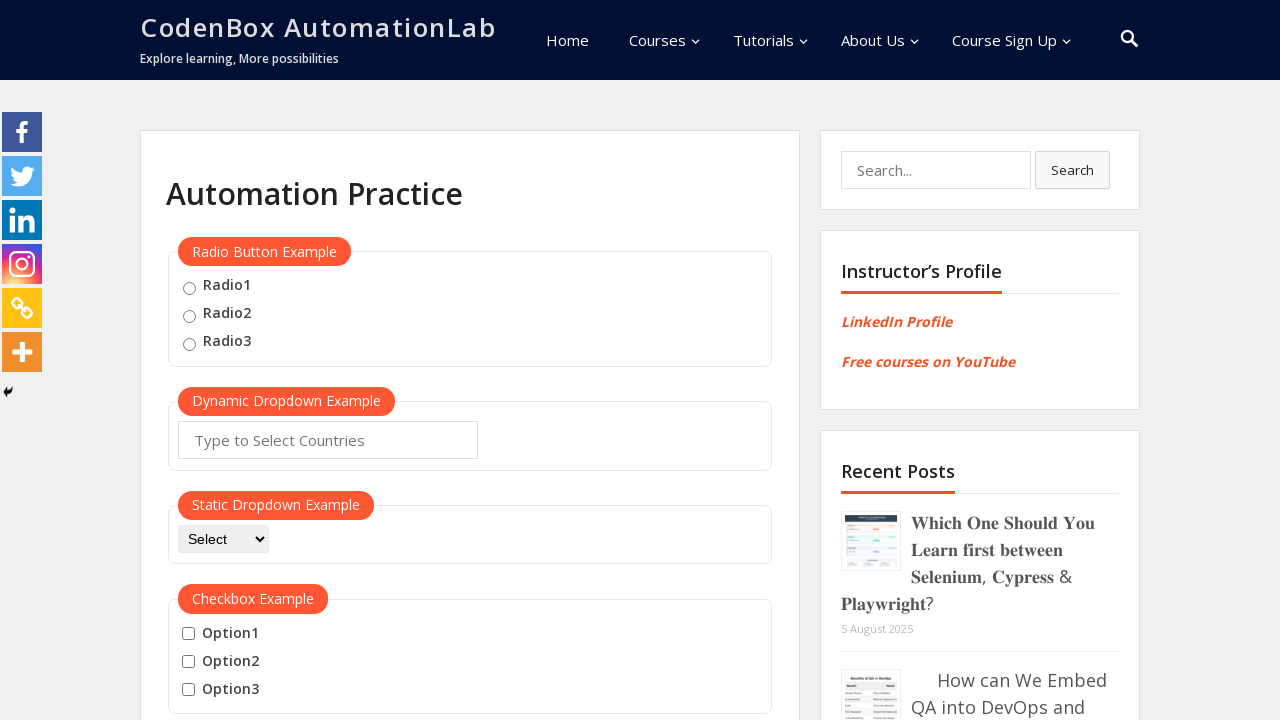

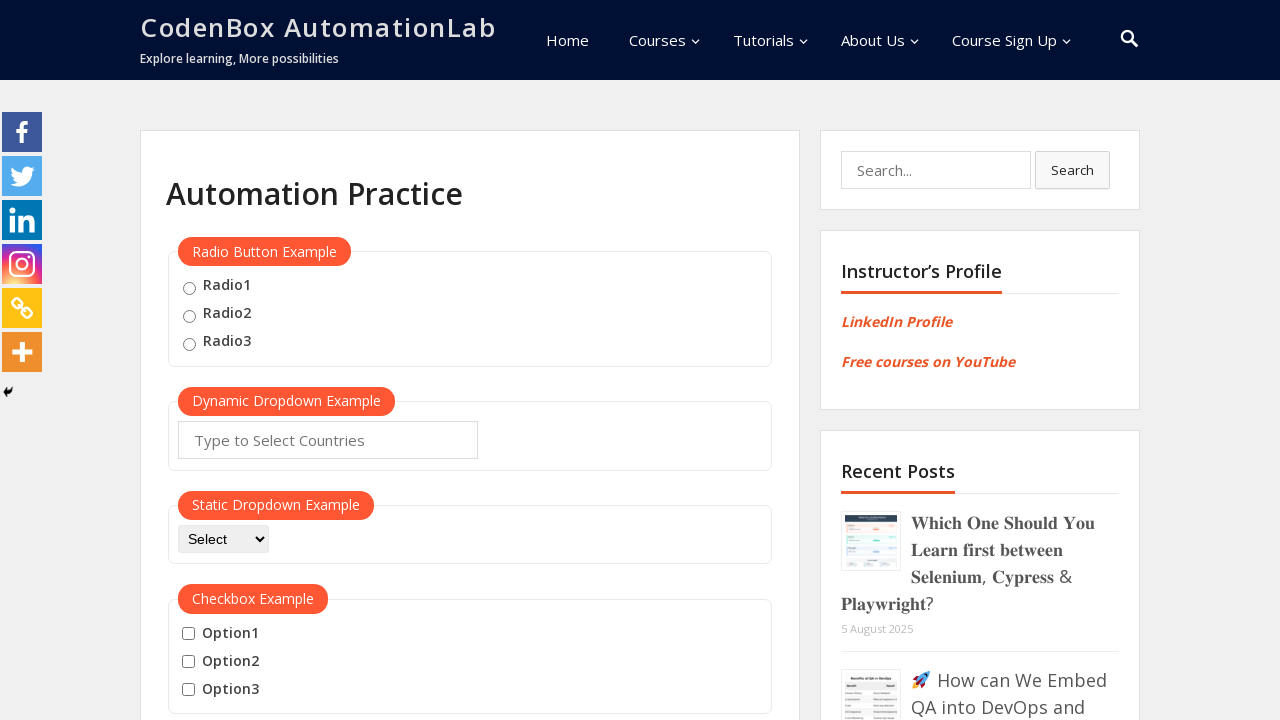